Tests that clicking the Due column header twice sorts the table data in descending order by verifying the due values are ordered from highest to lowest

Starting URL: http://the-internet.herokuapp.com/tables

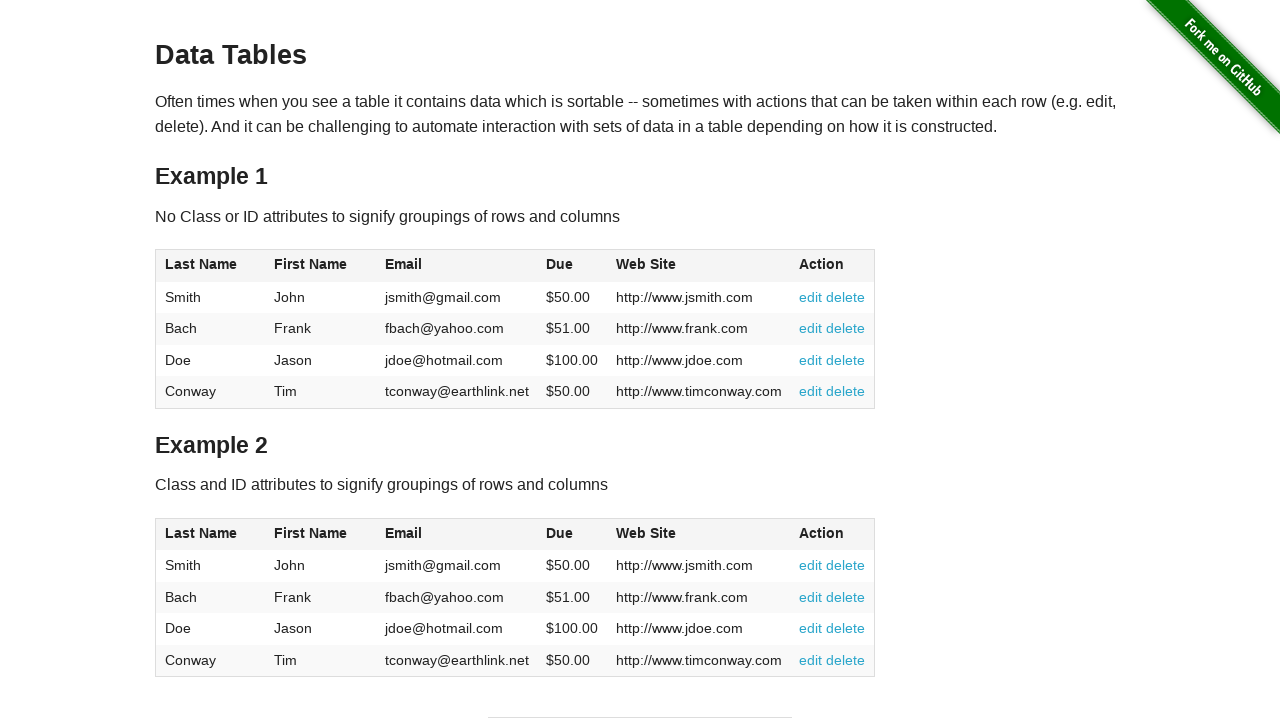

Clicked Due column header first time to sort ascending at (572, 266) on #table1 thead tr th:nth-of-type(4)
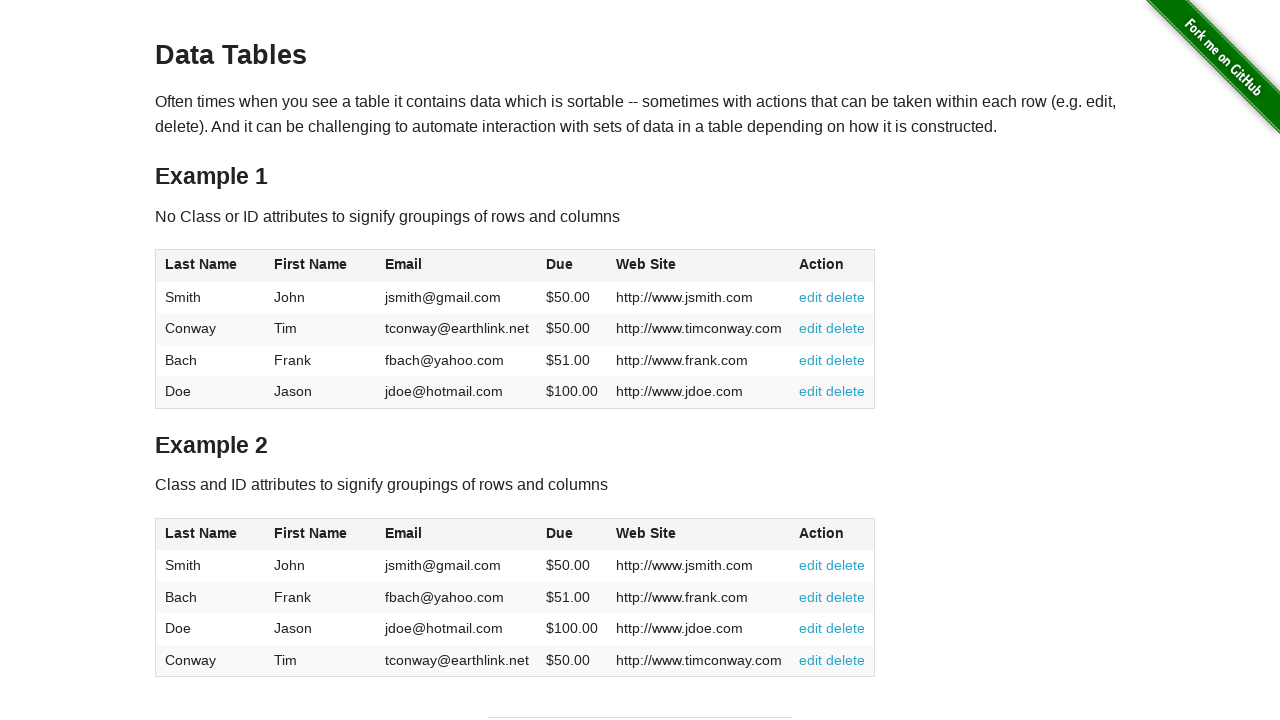

Clicked Due column header second time to sort descending at (572, 266) on #table1 thead tr th:nth-of-type(4)
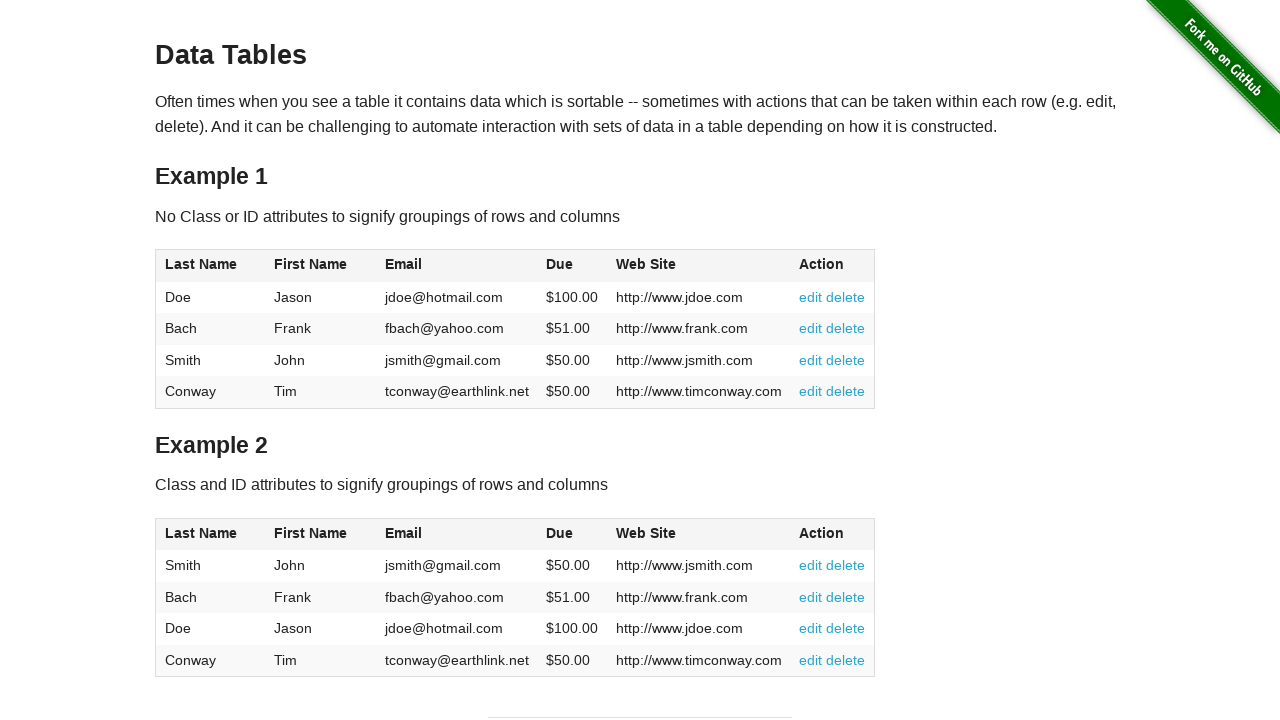

Table sorted by Due column in descending order and dues data verified
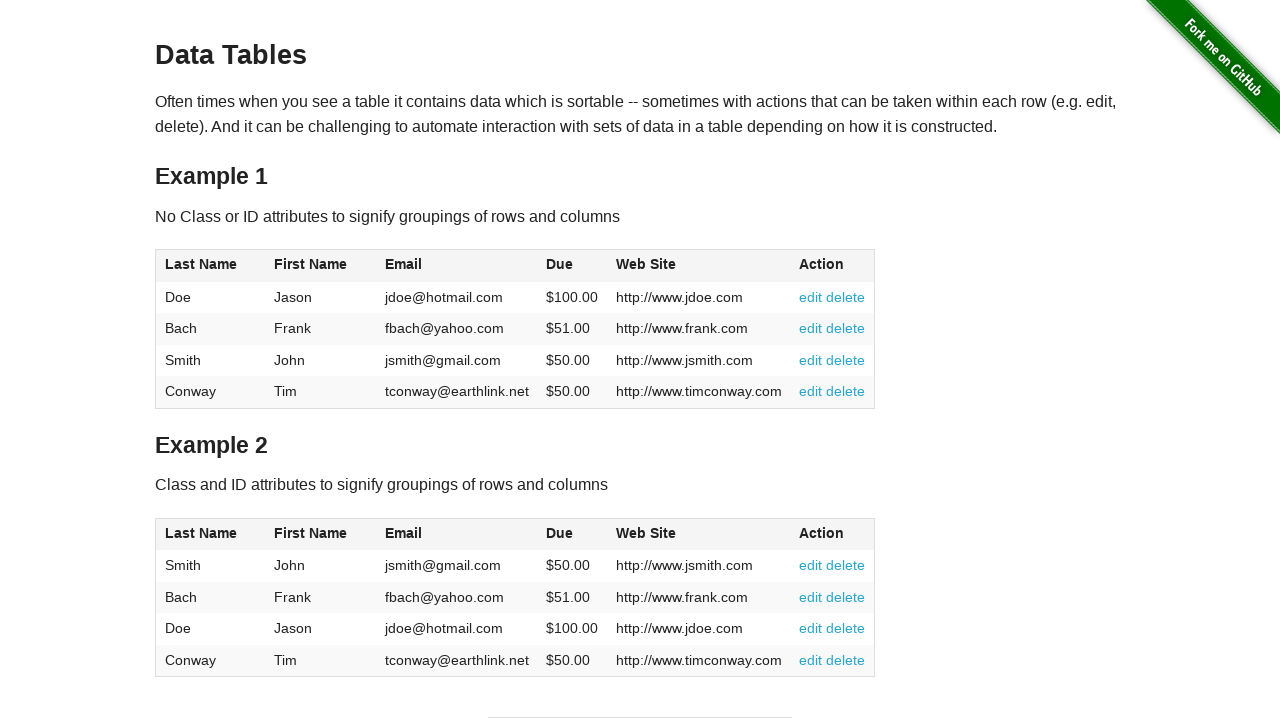

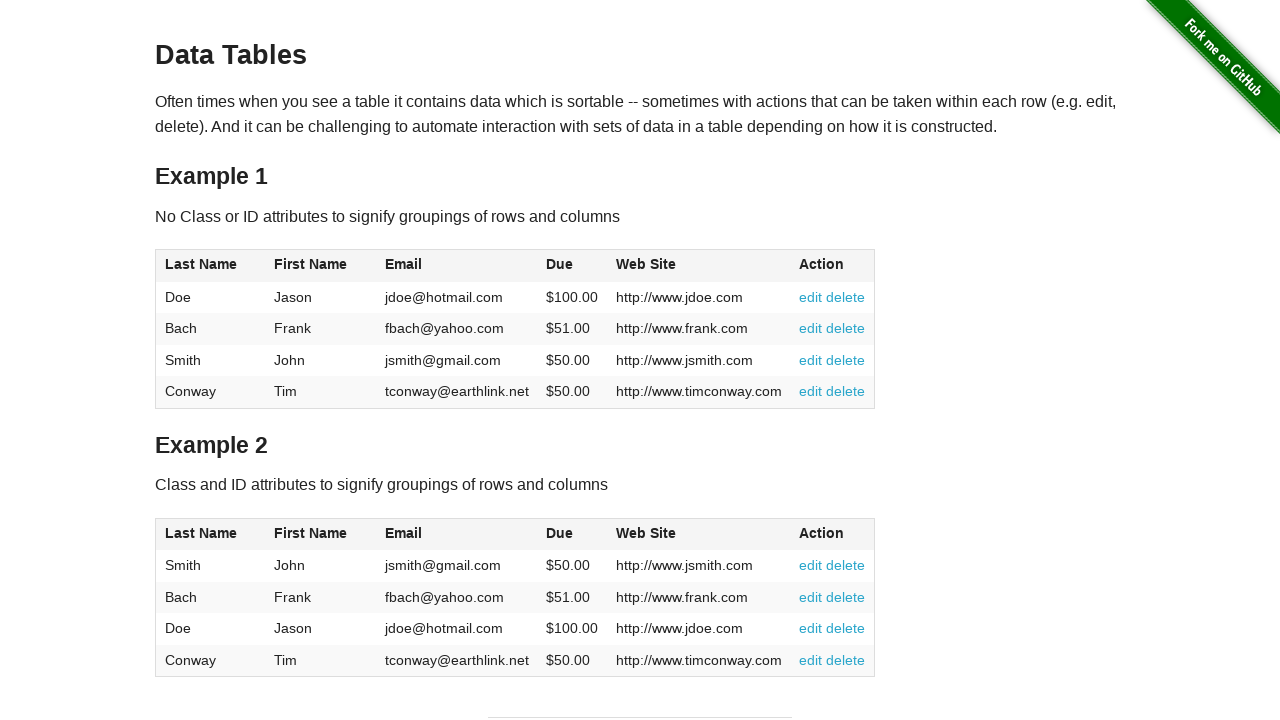